Tests calendar date picker functionality by opening the calendar widget and selecting a date

Starting URL: http://seleniumpractise.blogspot.com/2016/08/how-to-handle-calendar-in-selenium.html

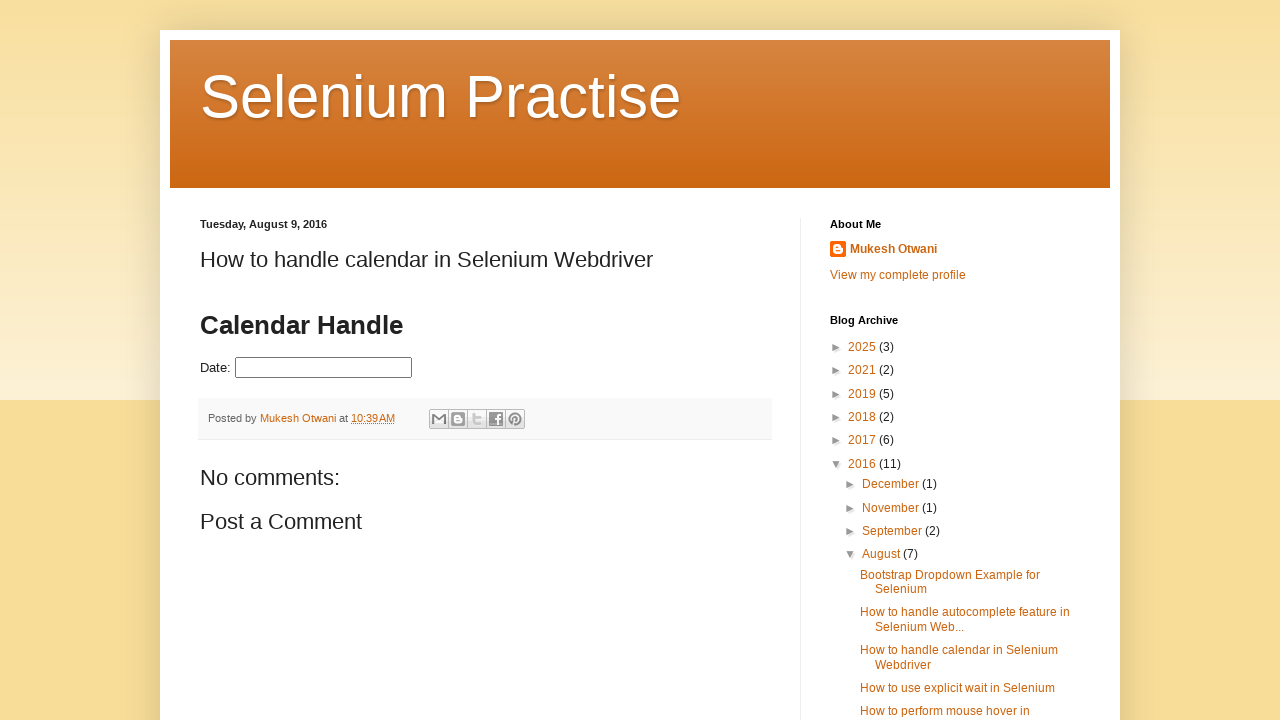

Clicked datepicker input to open calendar widget at (324, 368) on input#datepicker
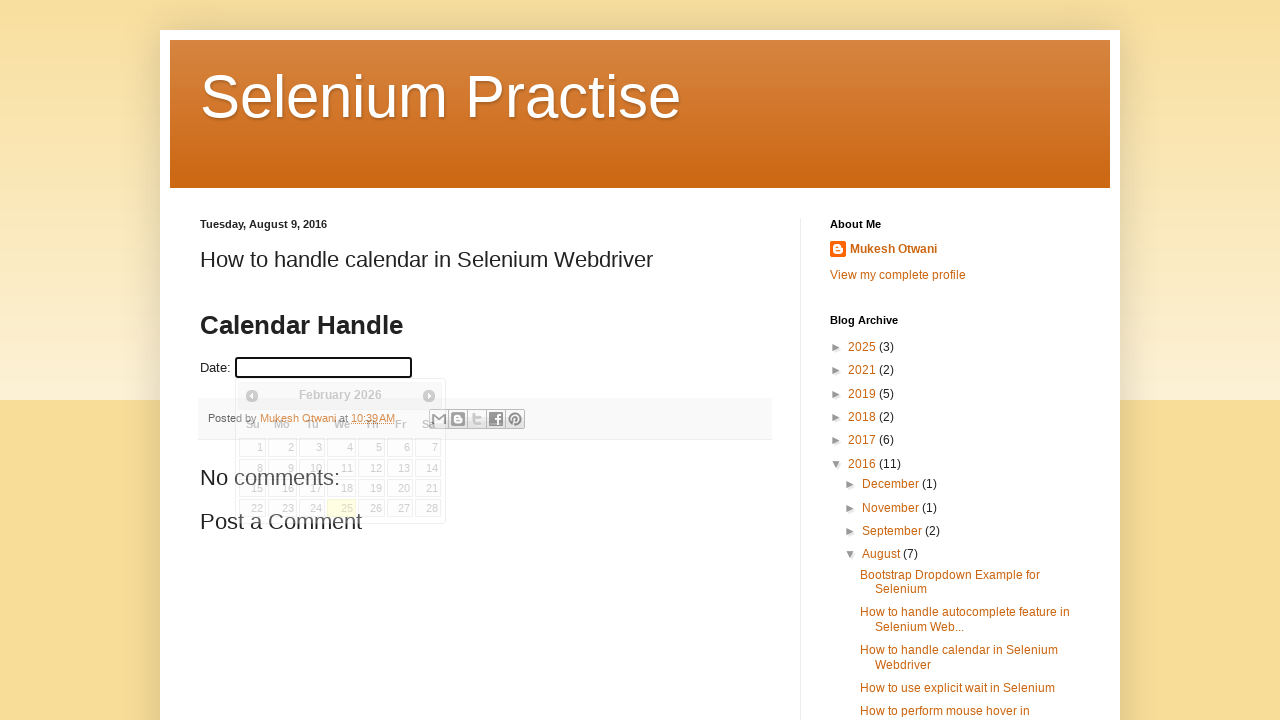

Selected date 25 from calendar at (342, 508) on td a:has-text('25')
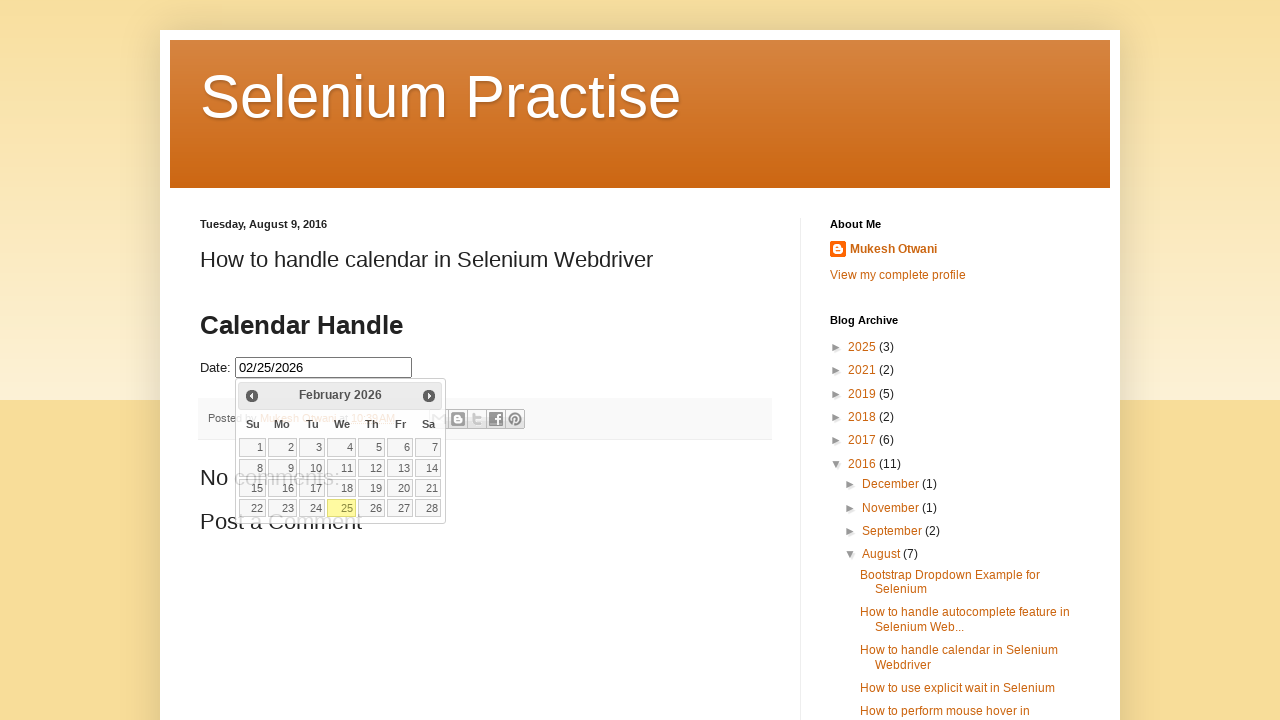

Clicked datepicker input again to reopen calendar widget at (324, 368) on input#datepicker
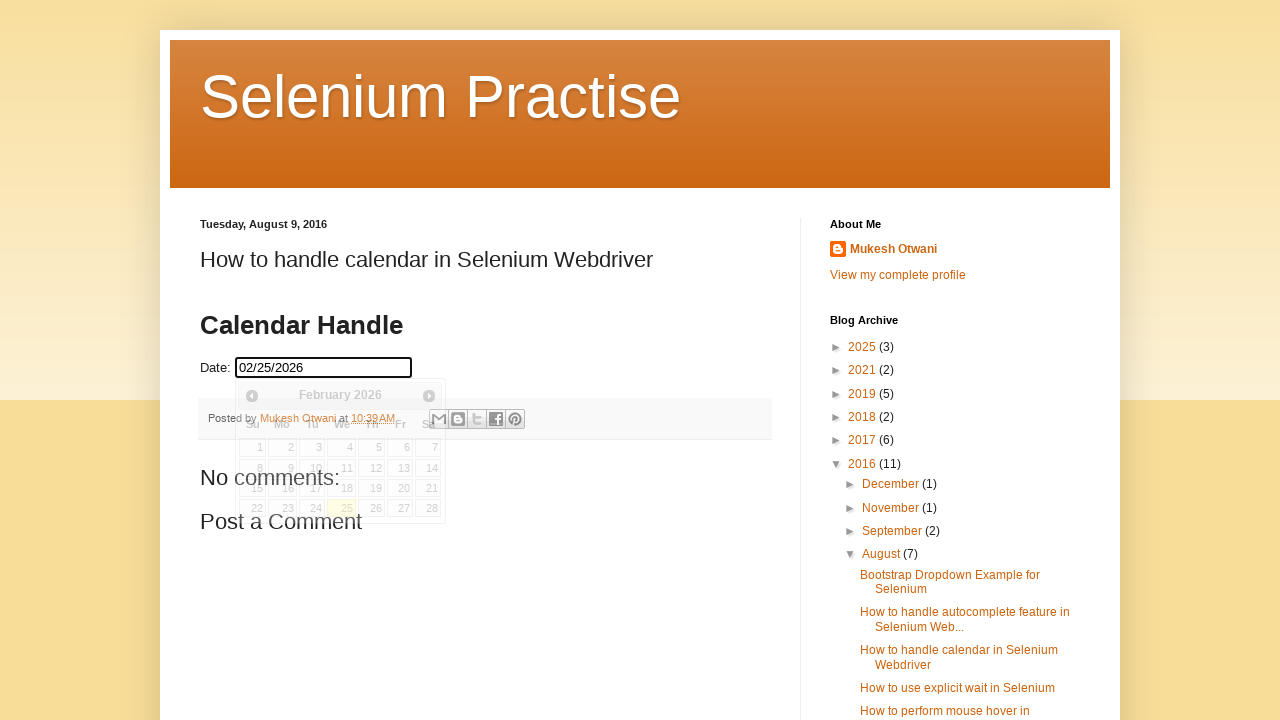

Calendar widget is now visible and accessible
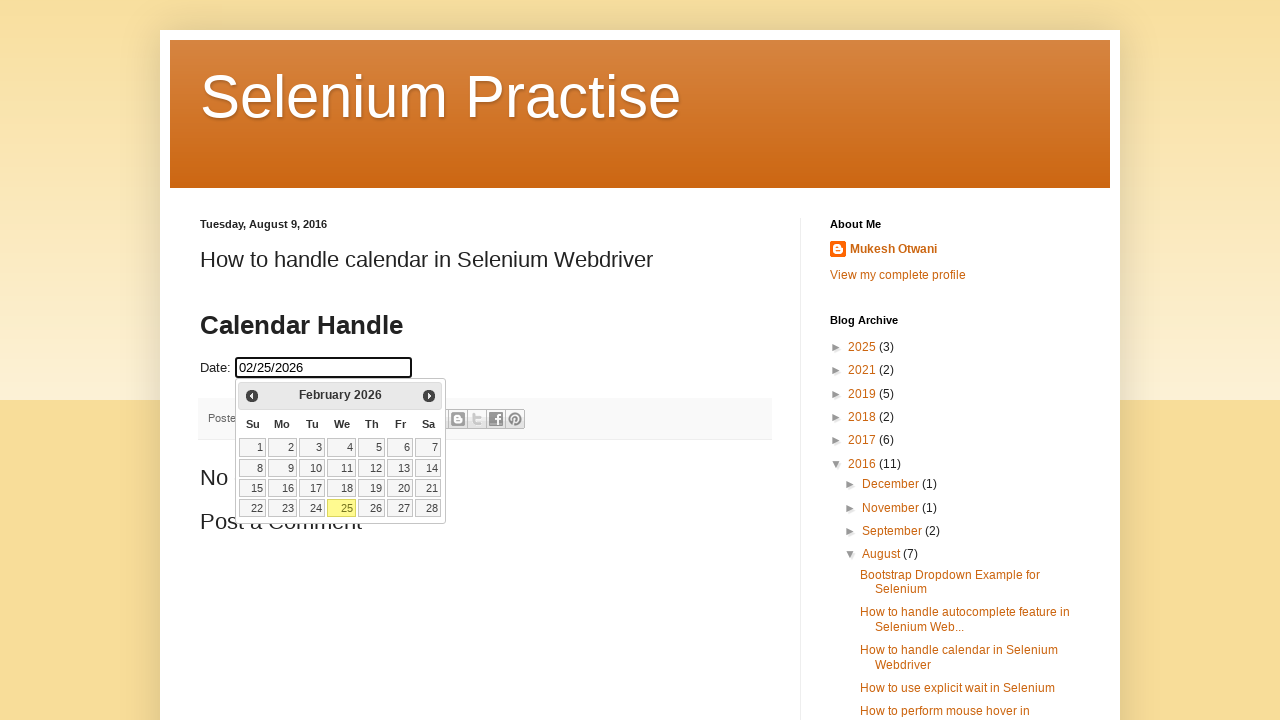

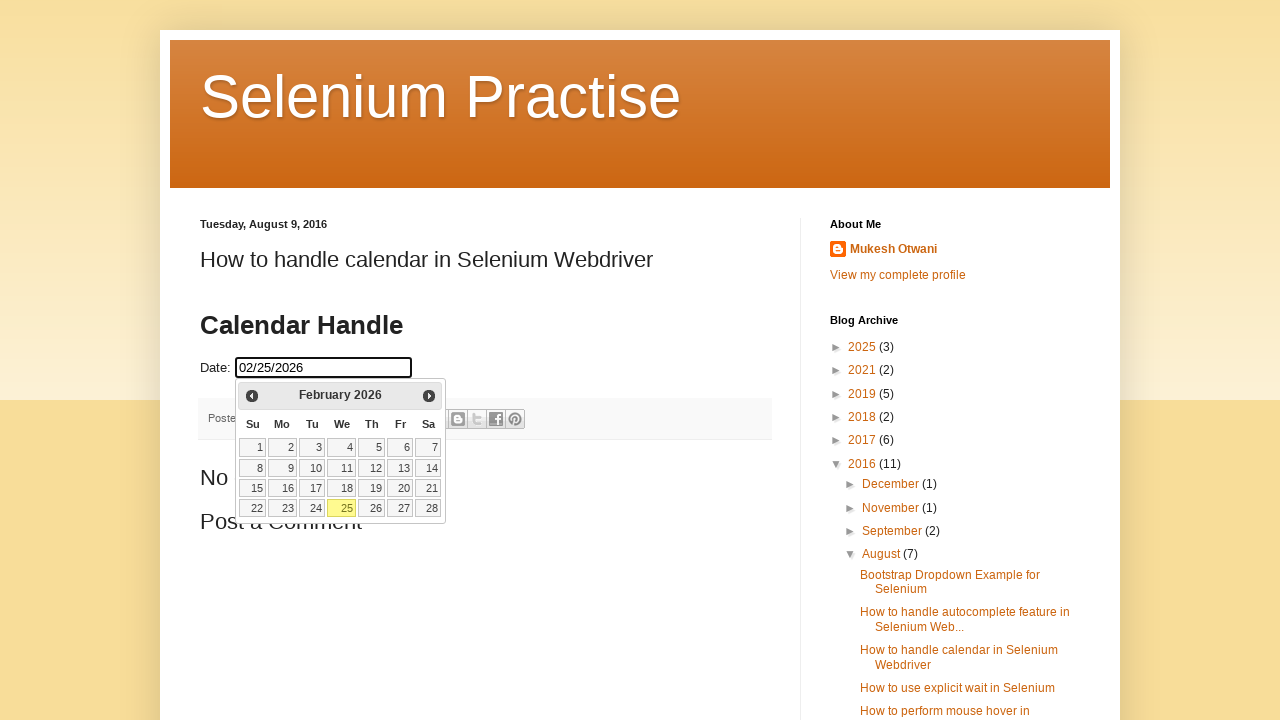